Navigates to DuckDuckGo, then to Selenide's Russian site, and back to DuckDuckGo with different step parameters.

Starting URL: https://duckduckgo.com?step=1

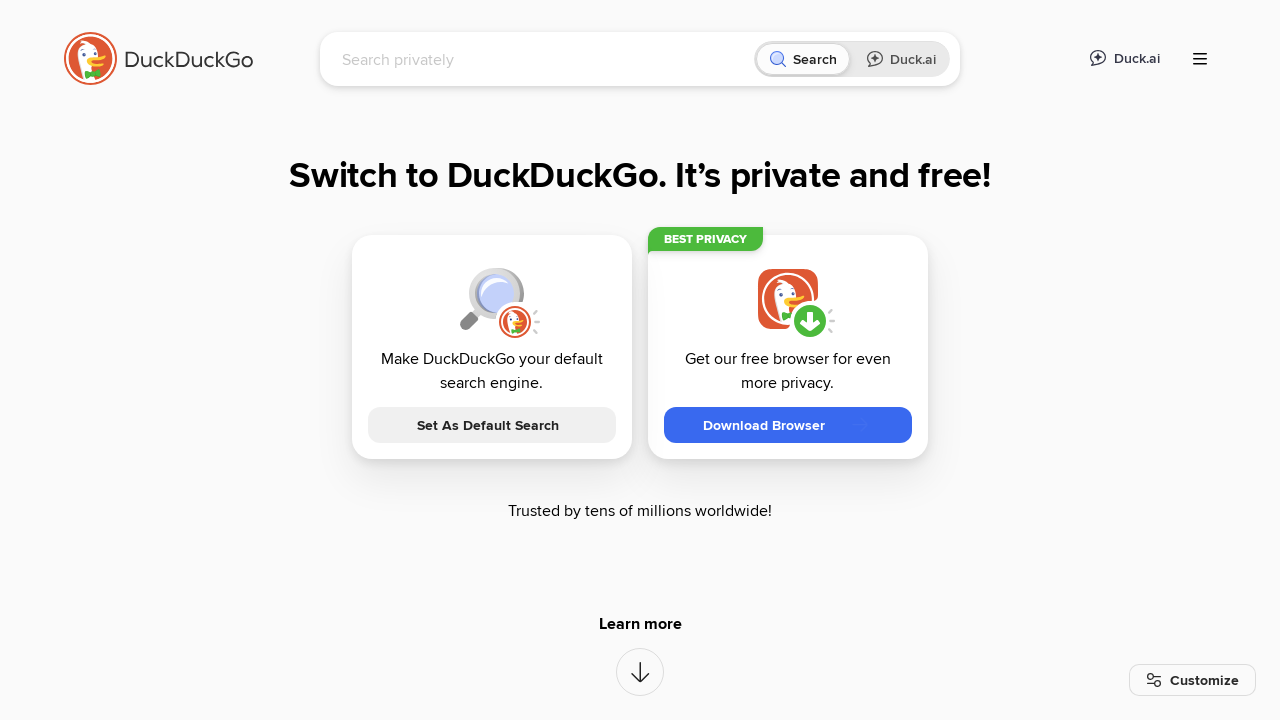

DuckDuckGo page loaded (step=1)
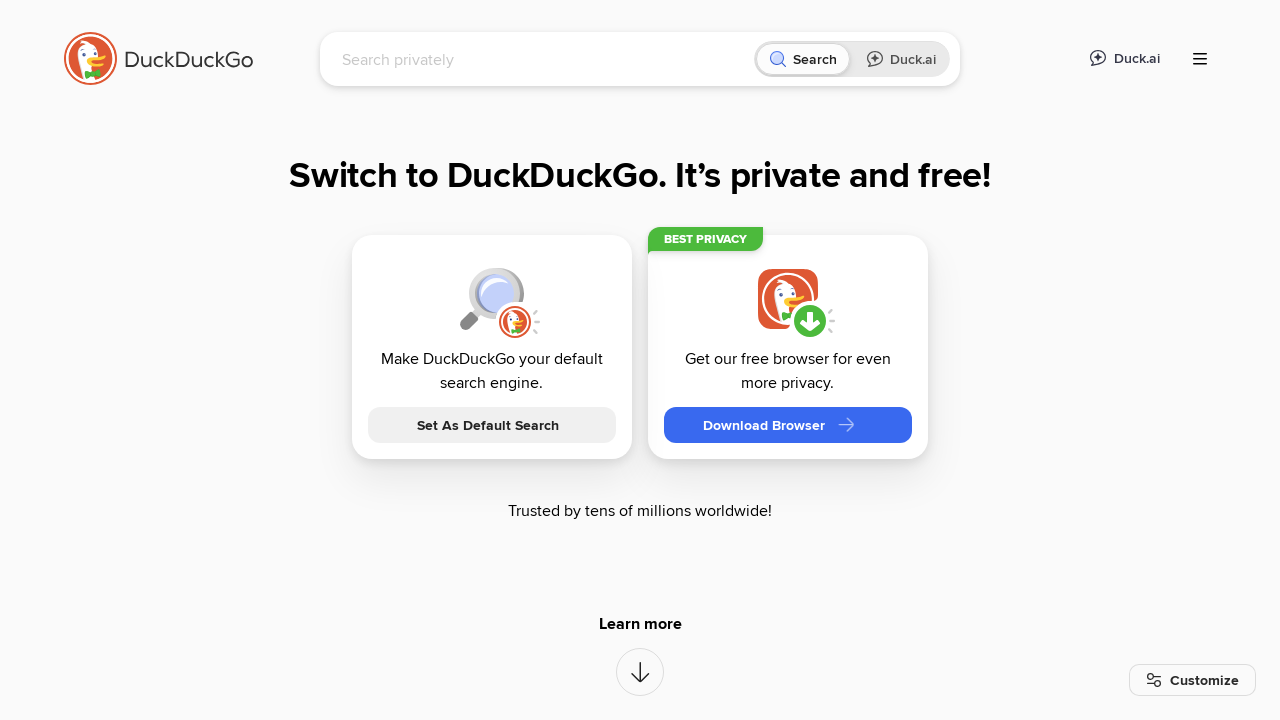

Navigated to Selenide Russian site (step=2)
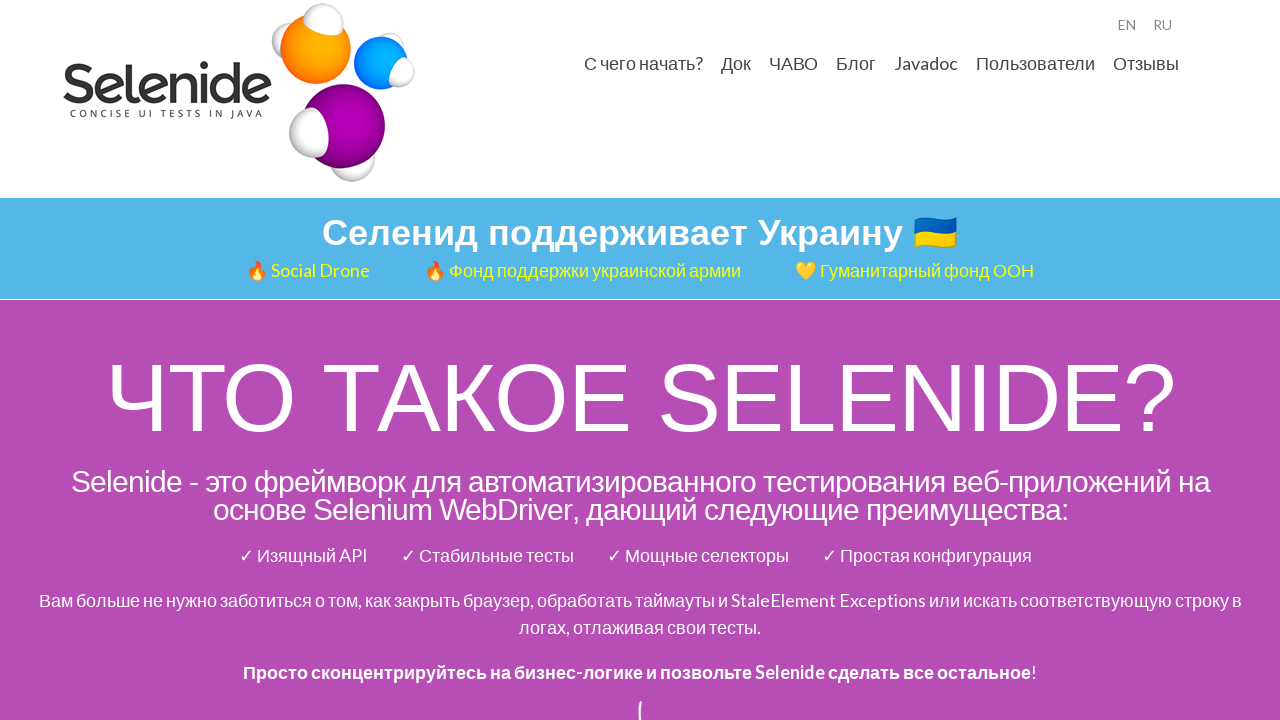

Selenide Russian site loaded
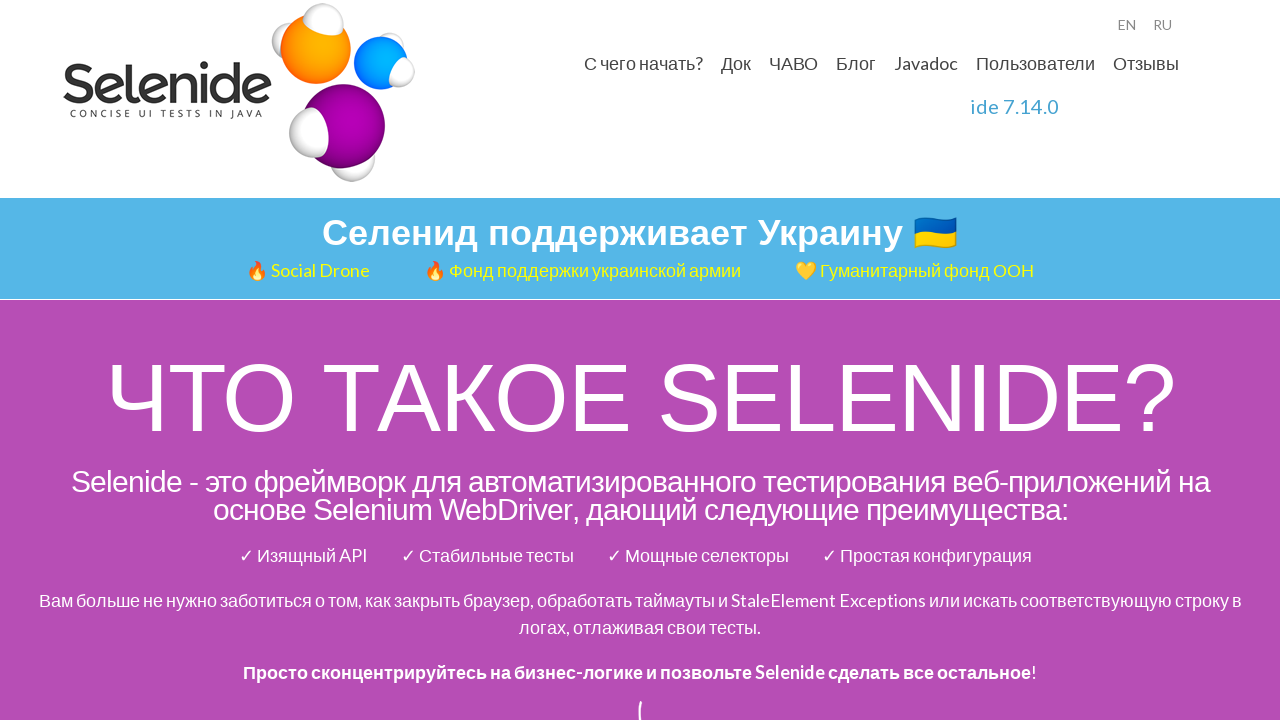

Navigated back to DuckDuckGo (step=3)
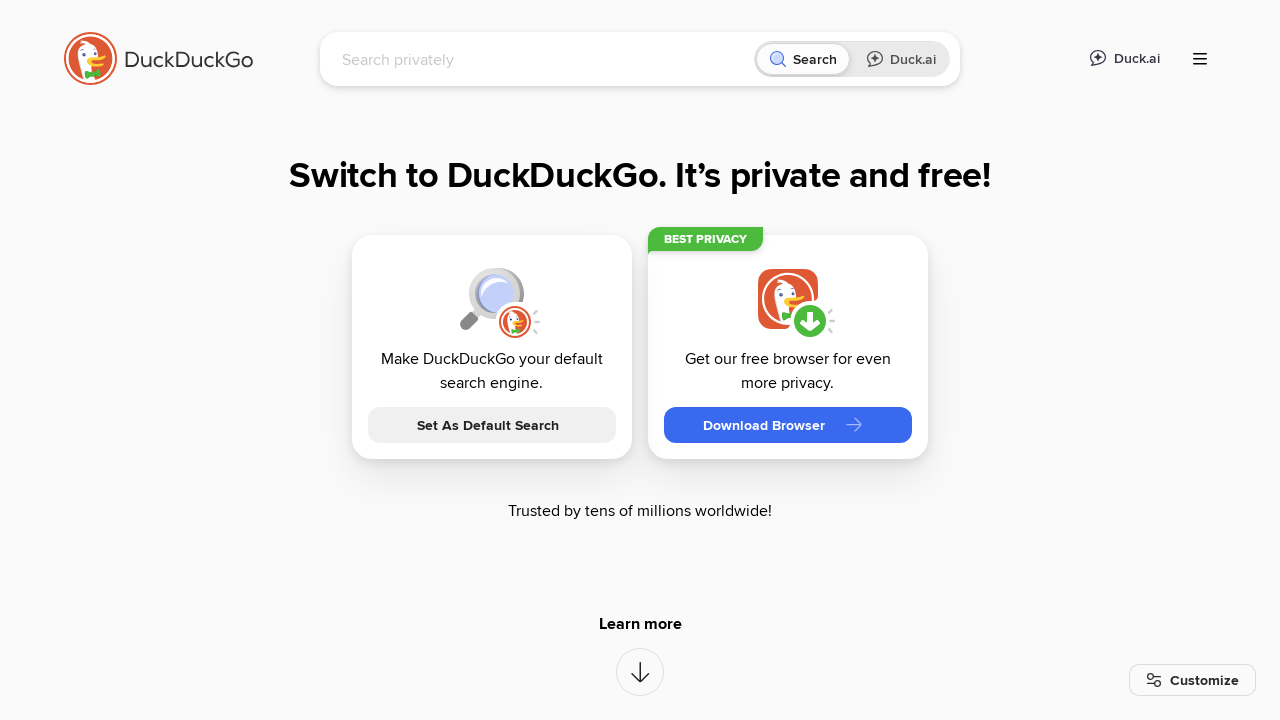

DuckDuckGo page loaded (step=3)
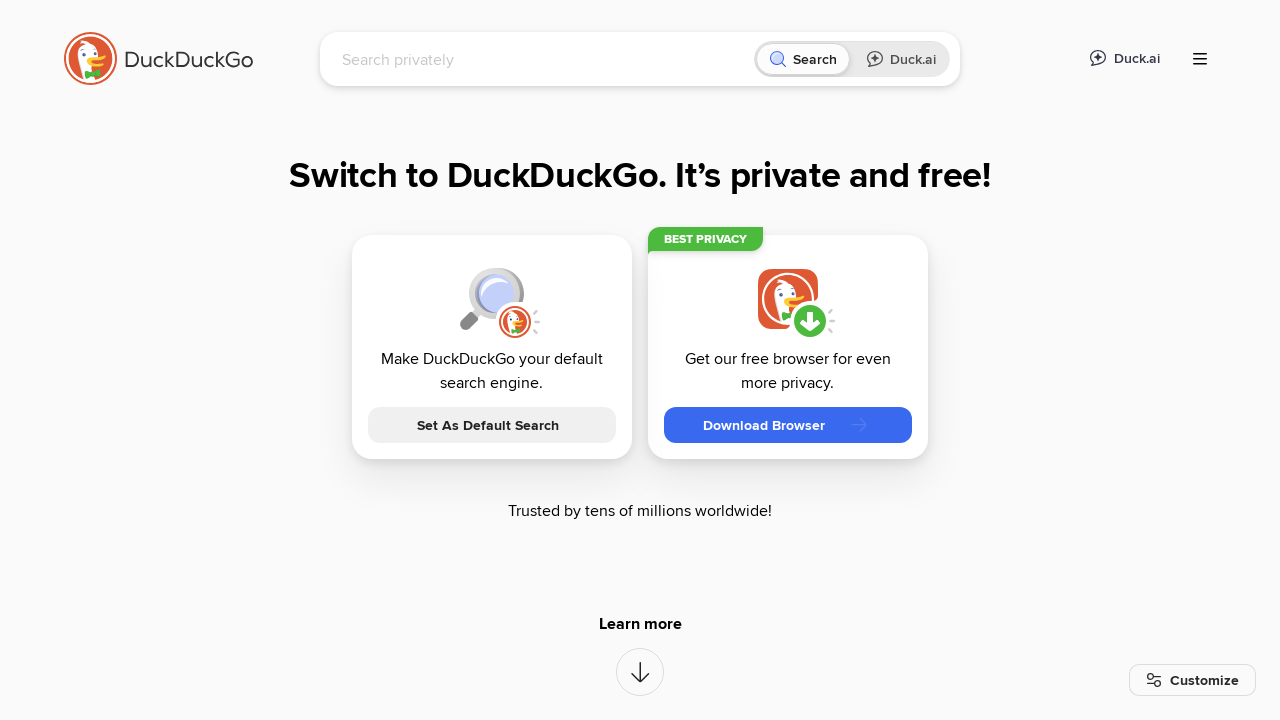

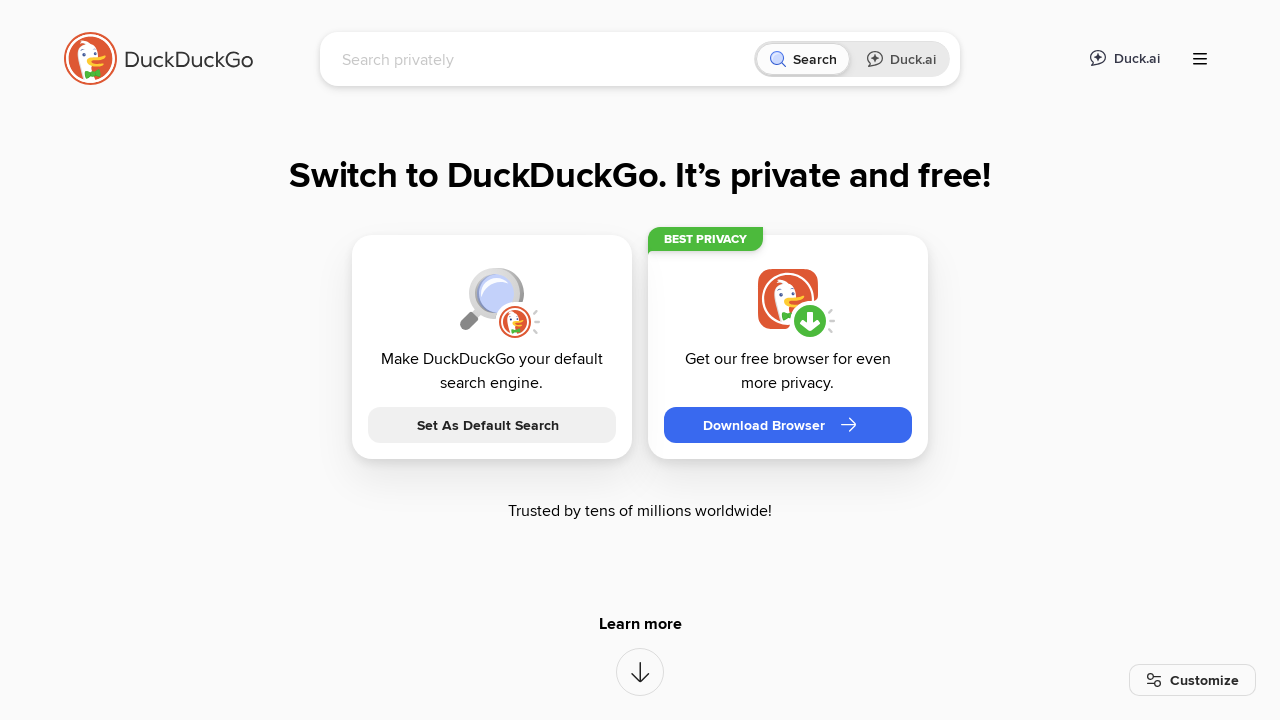